Tests the property search functionality on the Polk County Property Appraiser website by searching for a property owner by name and waiting for results to load.

Starting URL: https://www.pcpao.gov/

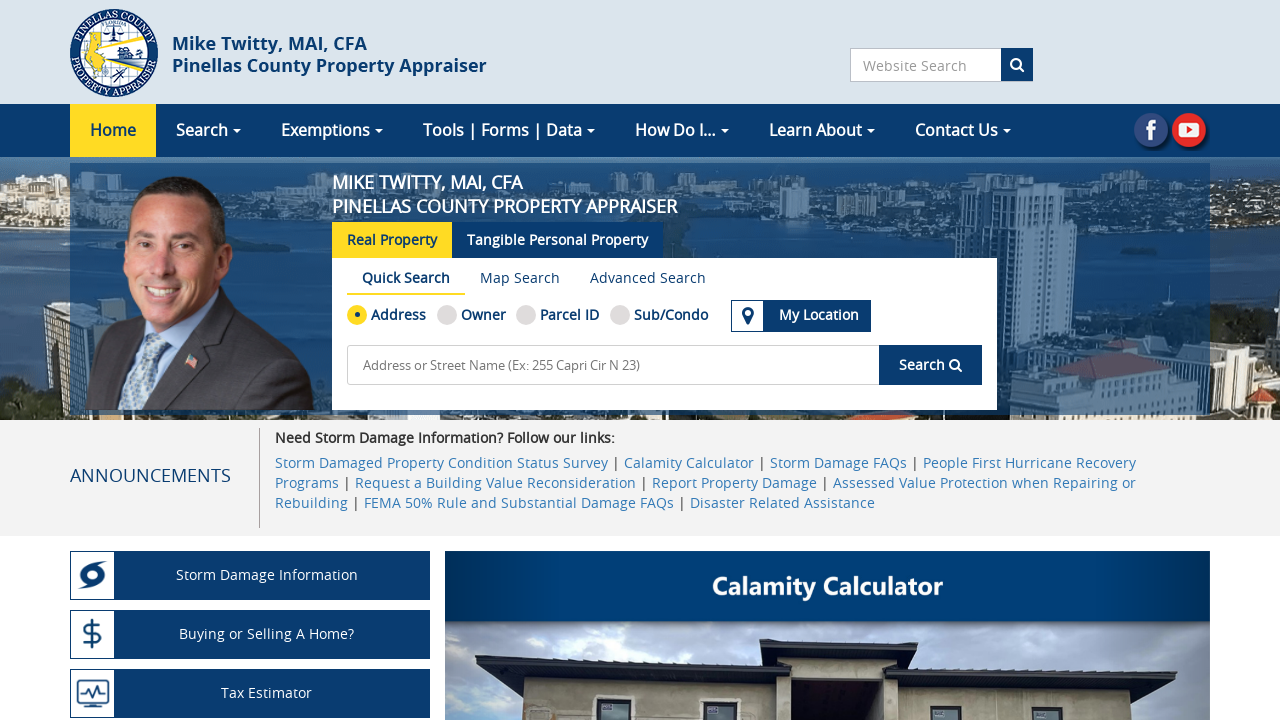

Clicked on the owner search radio button at (447, 315) on input[value='owner']
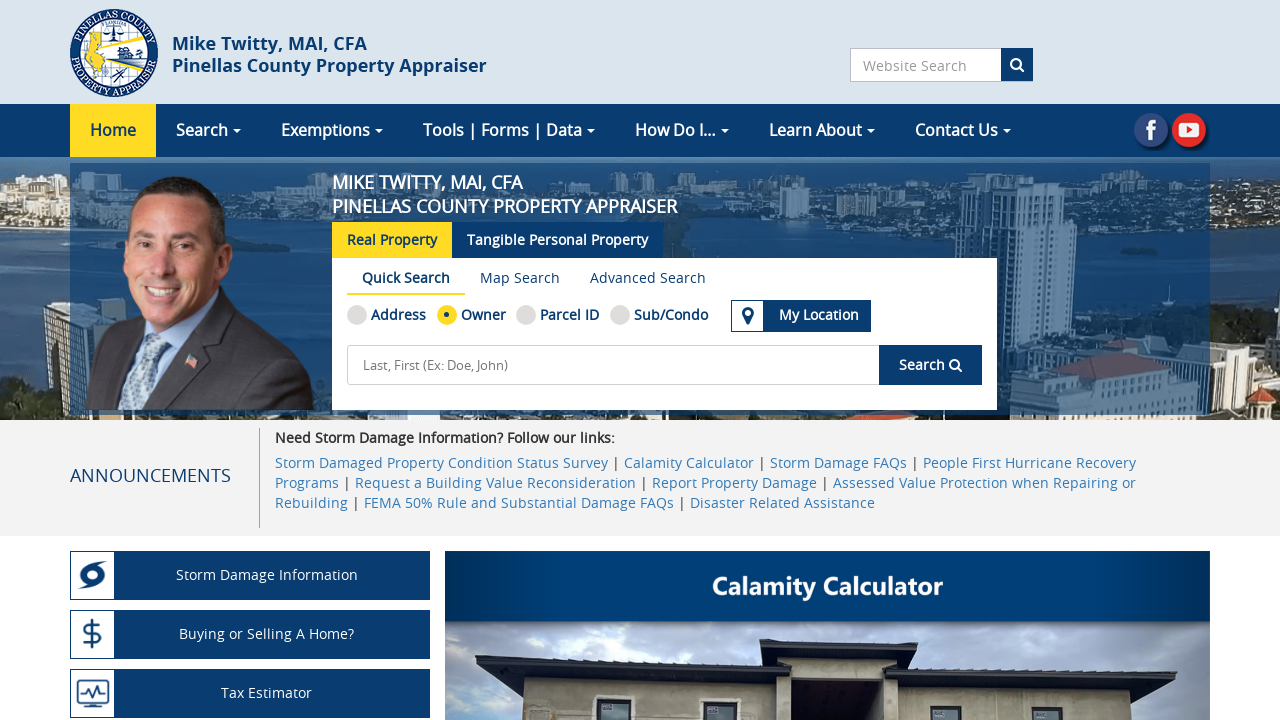

Filled search box with owner name 'Smith John' on #txtSearchProperty-selectized
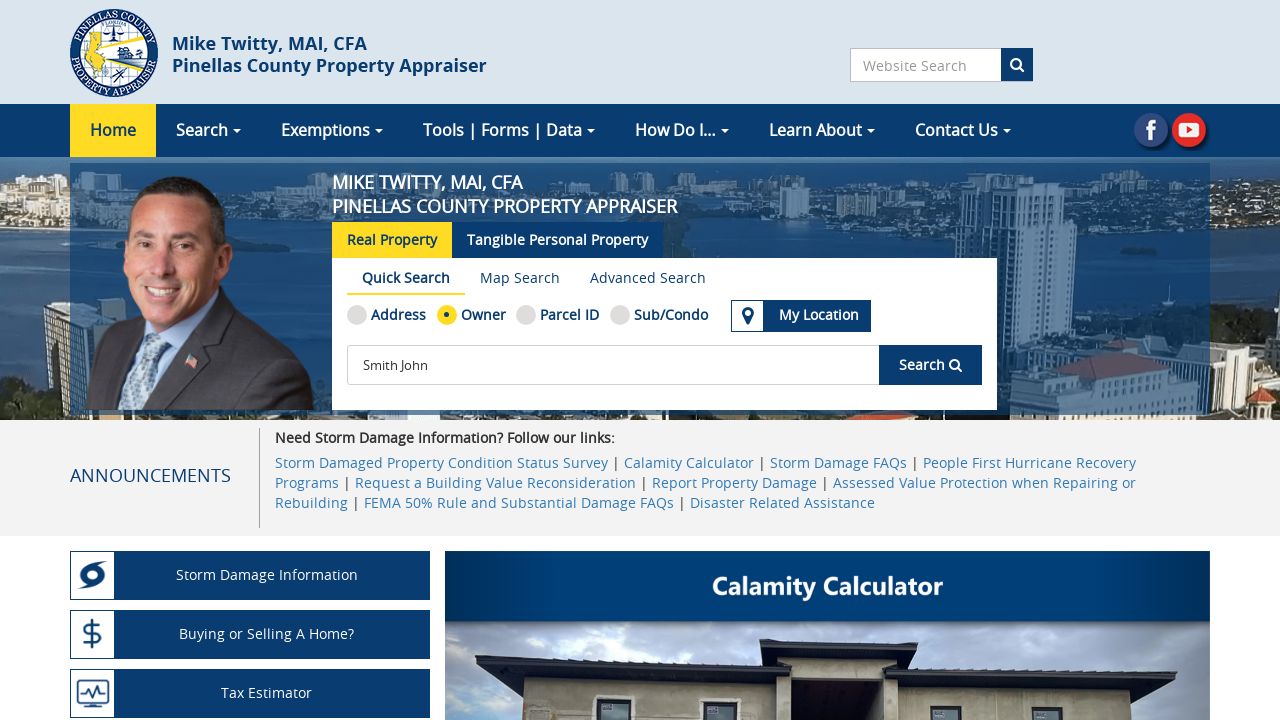

Clicked the search button to initiate property search at (931, 365) on #btnHomeQuickSearch
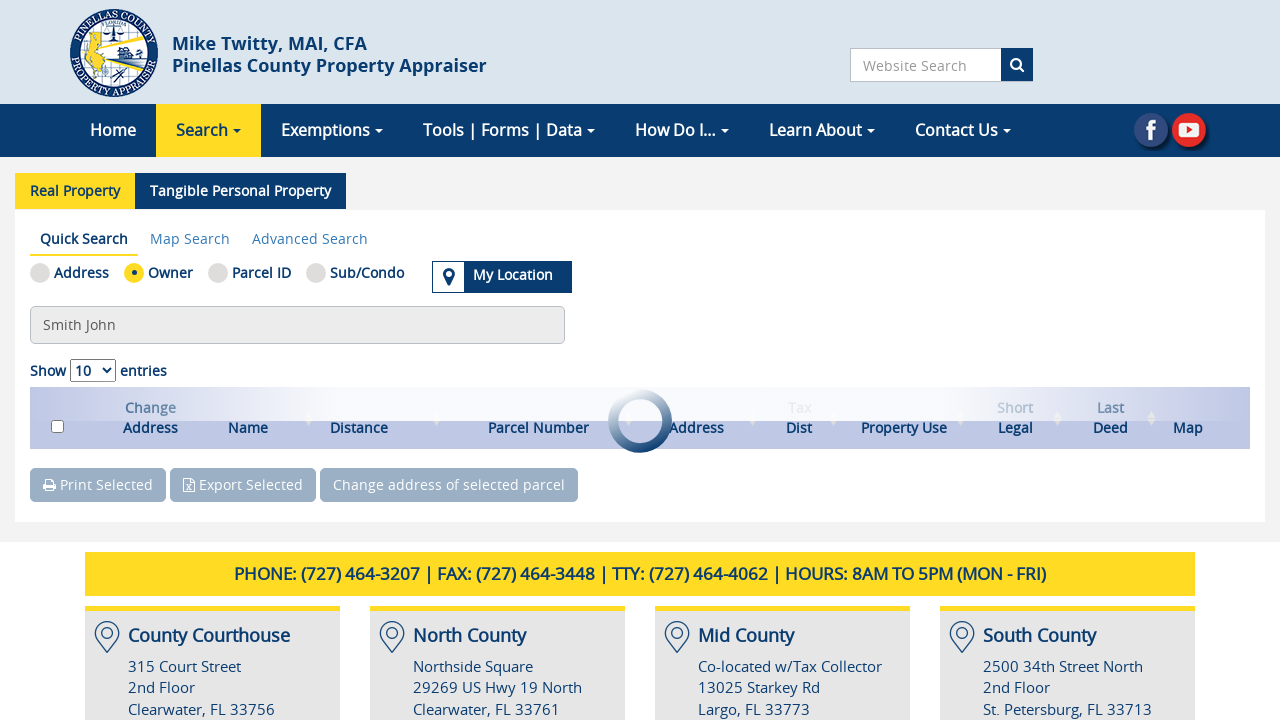

Search results table loaded successfully
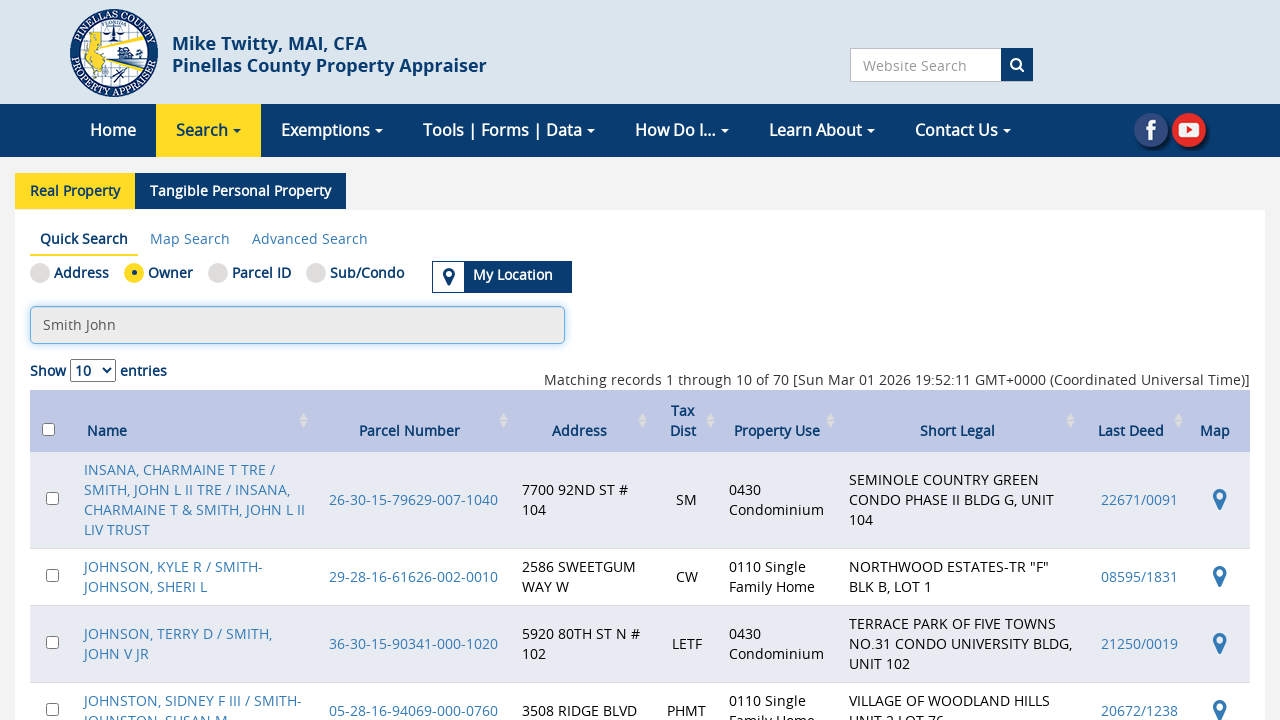

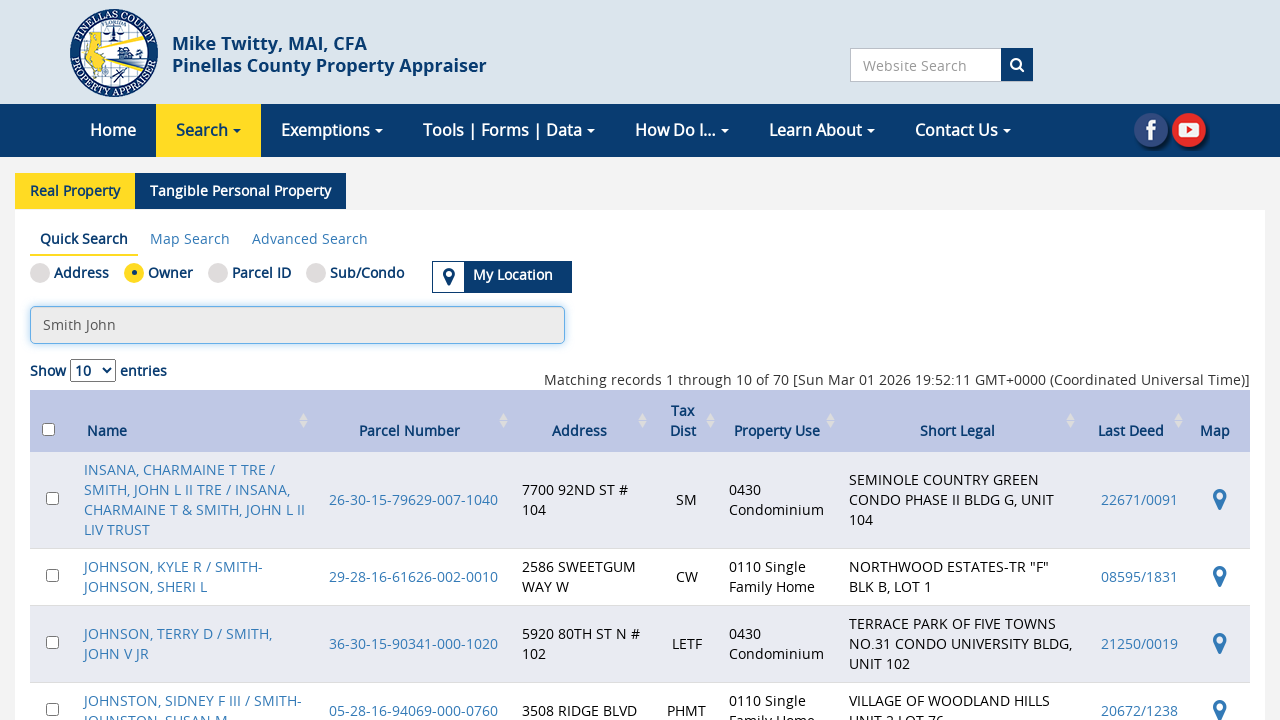